Fills in the job title field in a form

Starting URL: https://formy-project.herokuapp.com/form

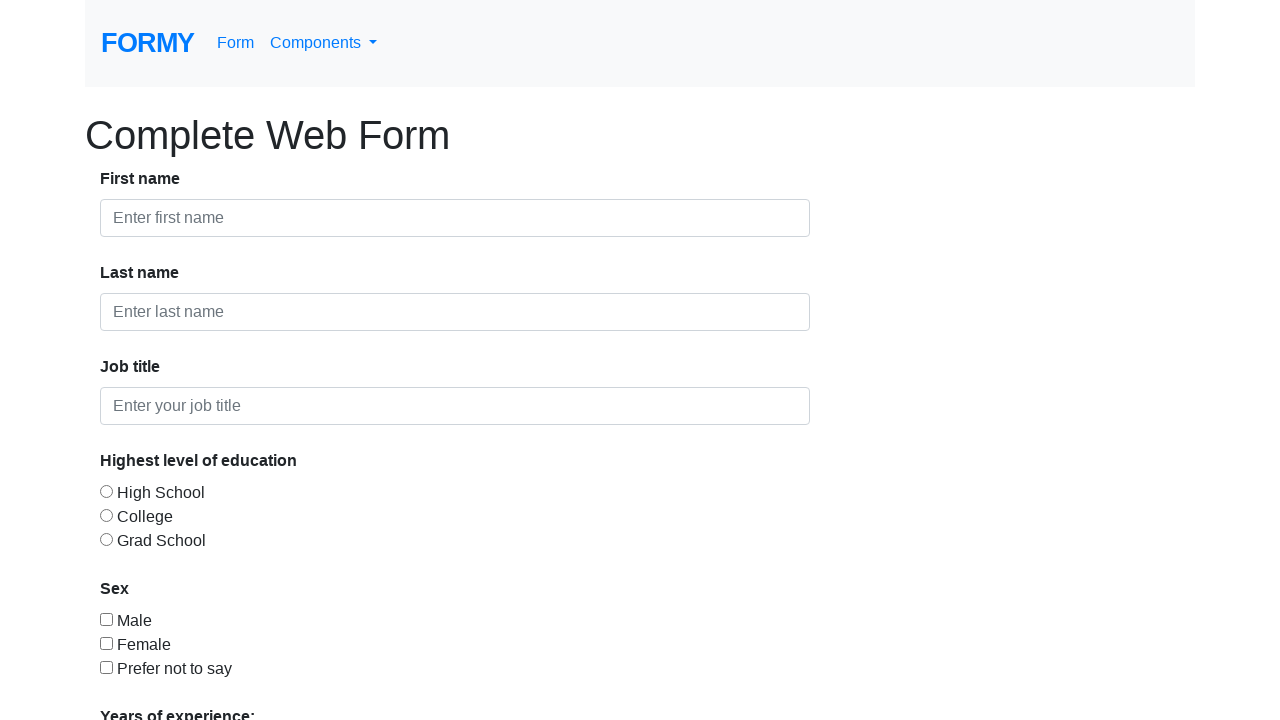

Filled job title field with 'evaluator' on input[placeholder="Enter your job title"]
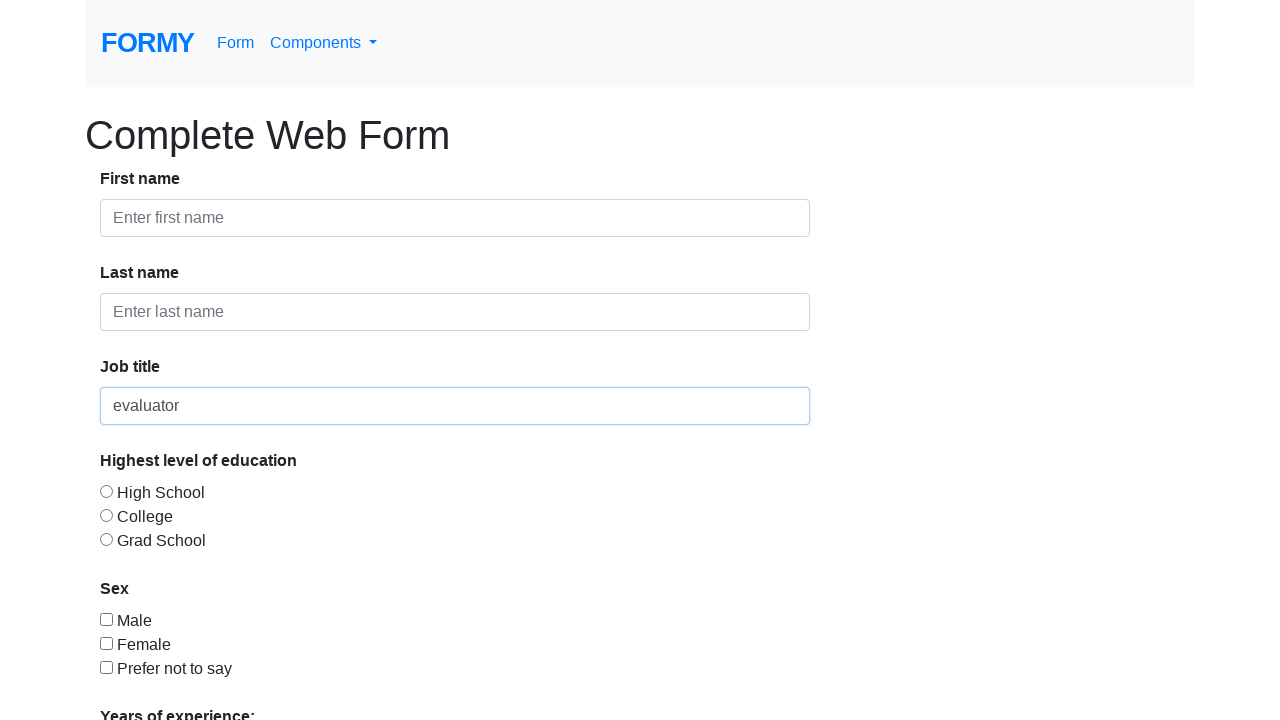

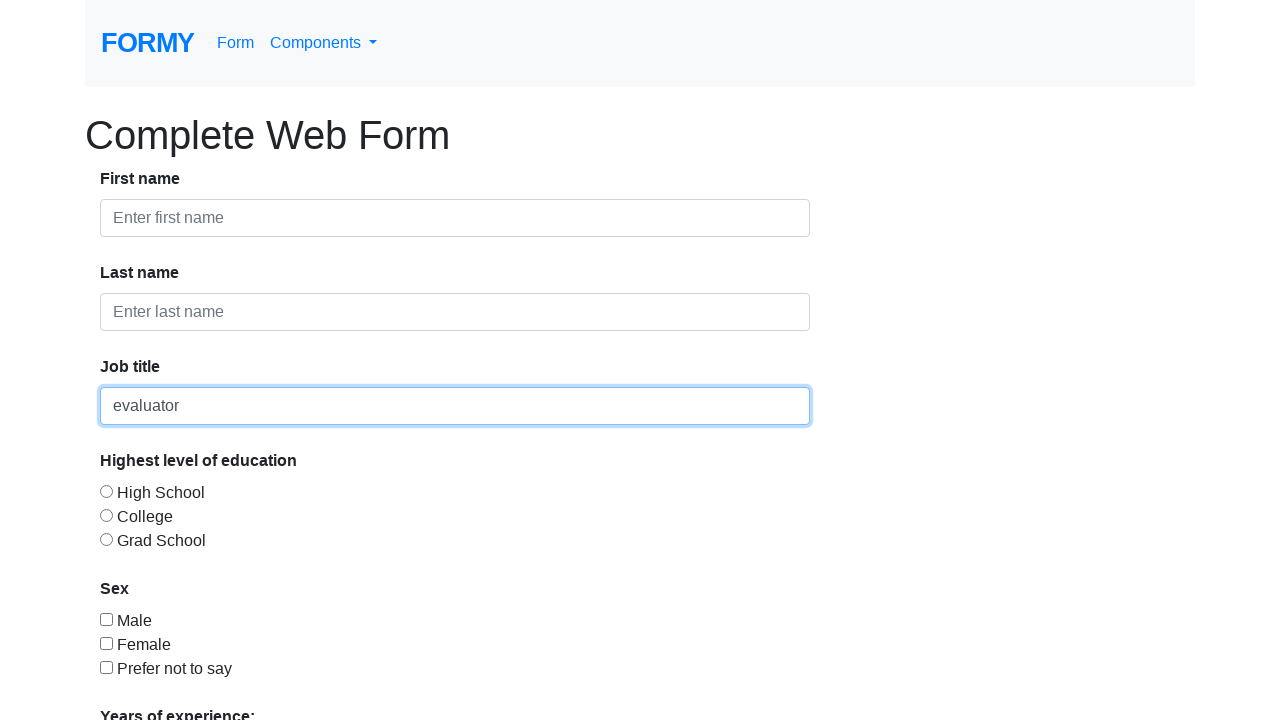